Tests handling of JavaScript dialogs by hiding a text element, accepting a confirmation popup, and performing mouse hover actions on the automation practice page.

Starting URL: https://rahulshettyacademy.com/AutomationPractice

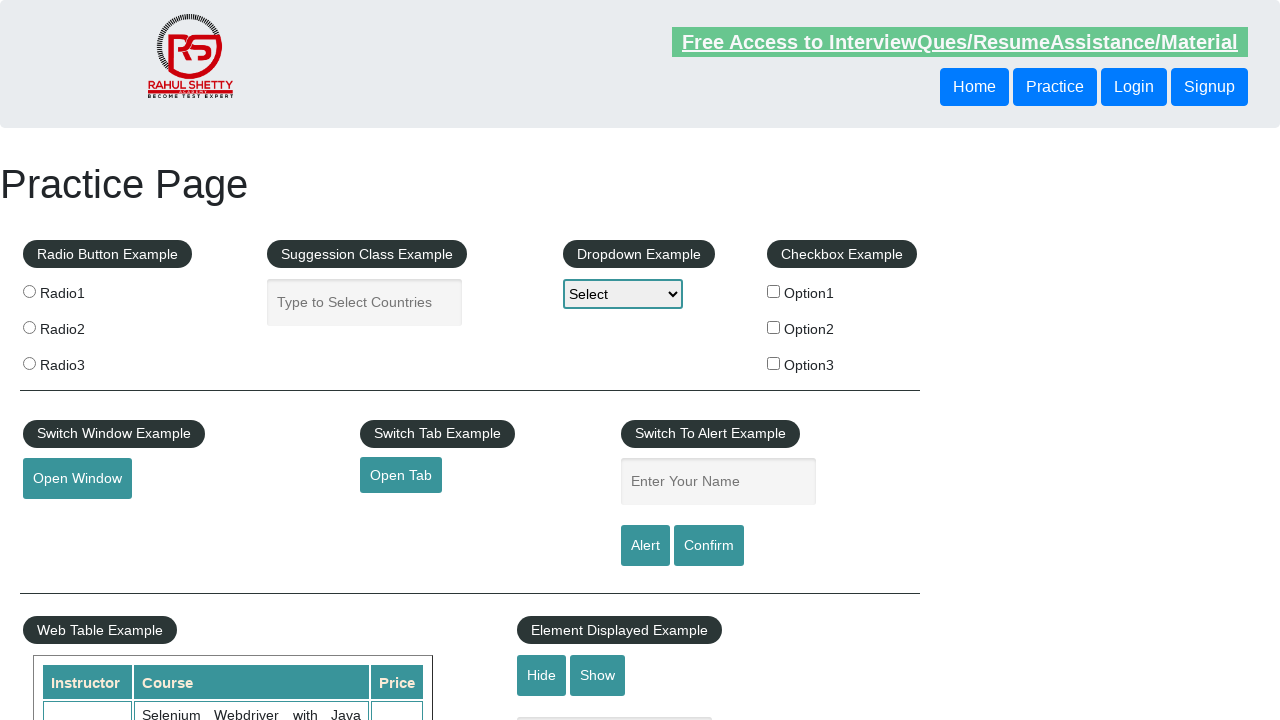

Verified that text element is visible
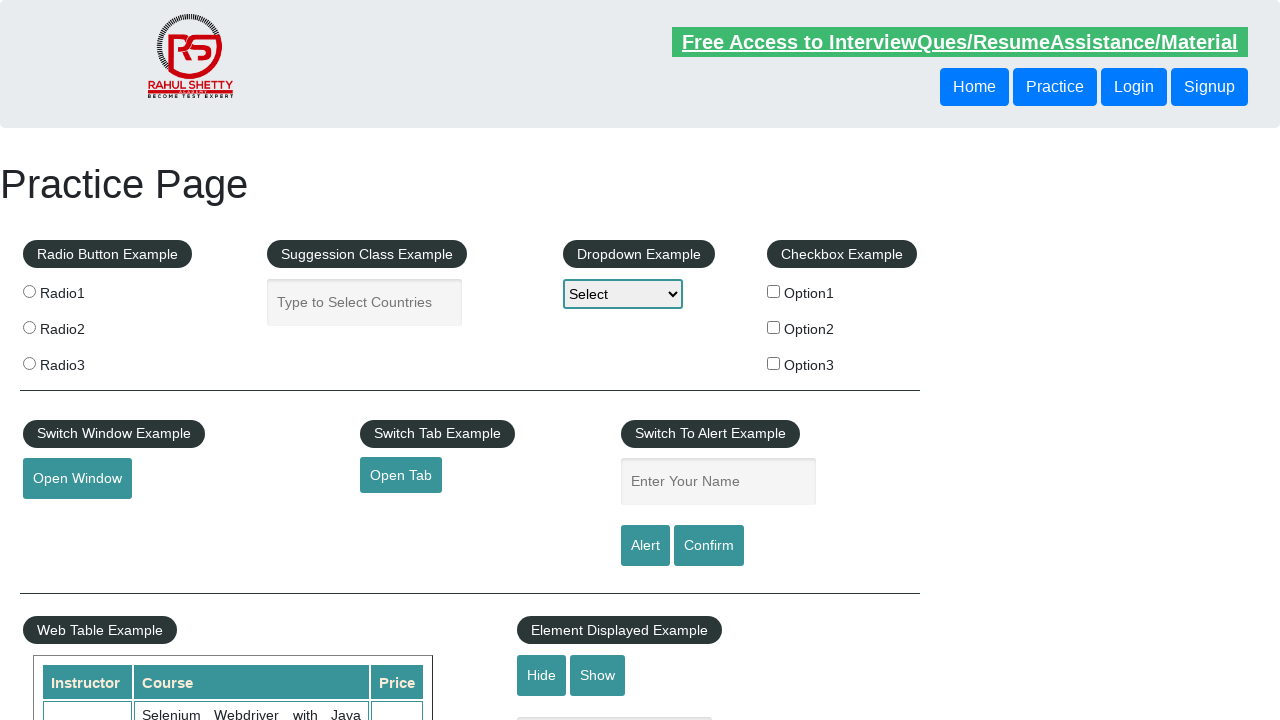

Clicked hide button to hide text element at (542, 675) on #hide-textbox
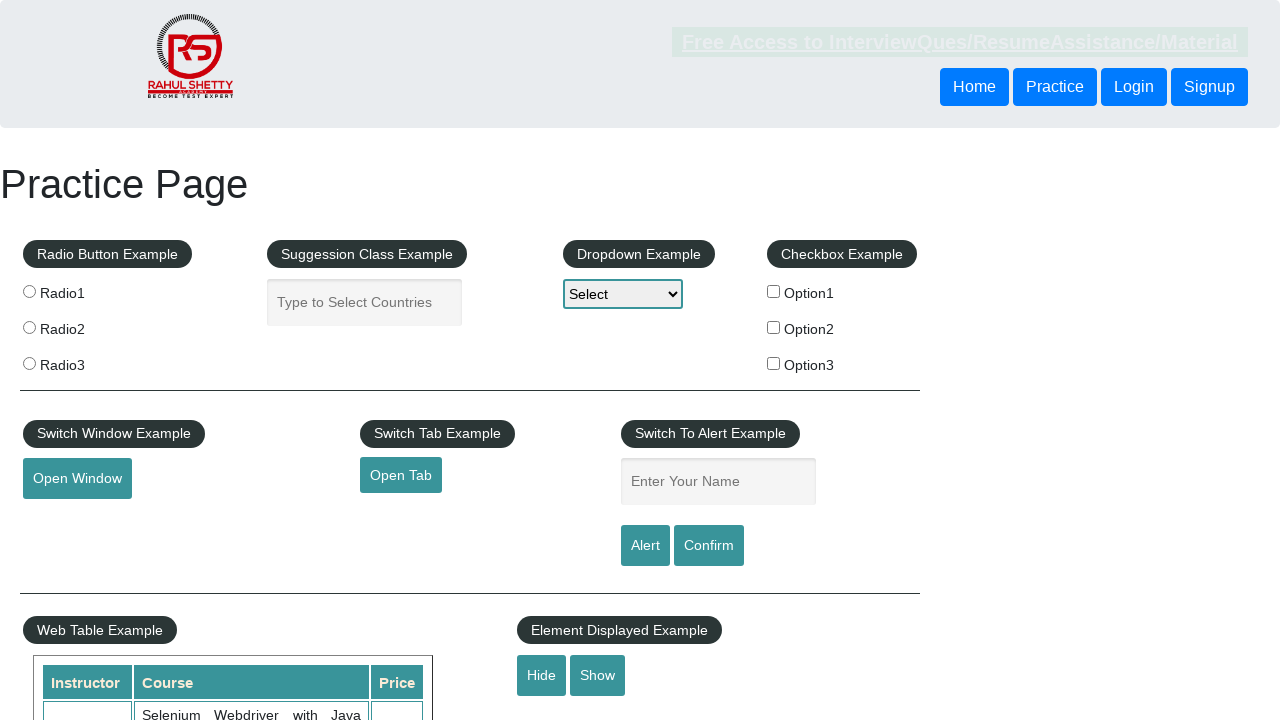

Confirmed text element is hidden
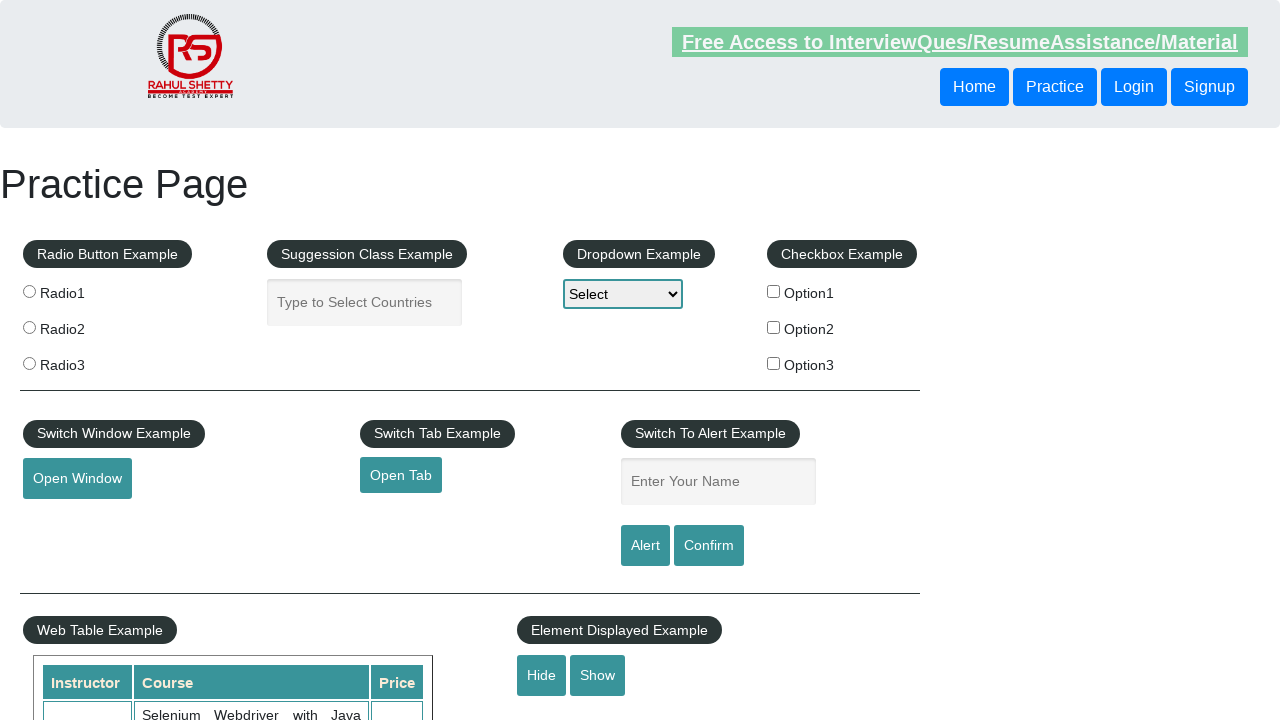

Set up dialog handler to accept confirmation dialogs
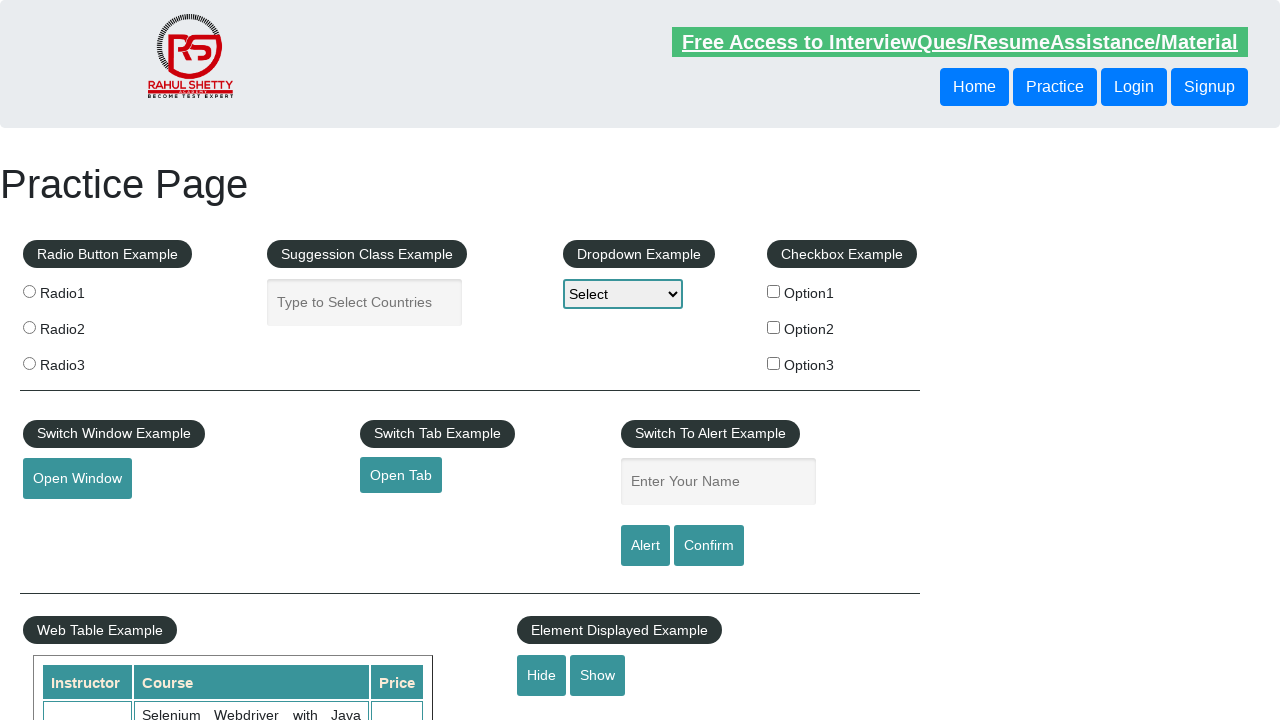

Clicked confirm button which triggered a JavaScript dialog at (709, 546) on #confirmbtn
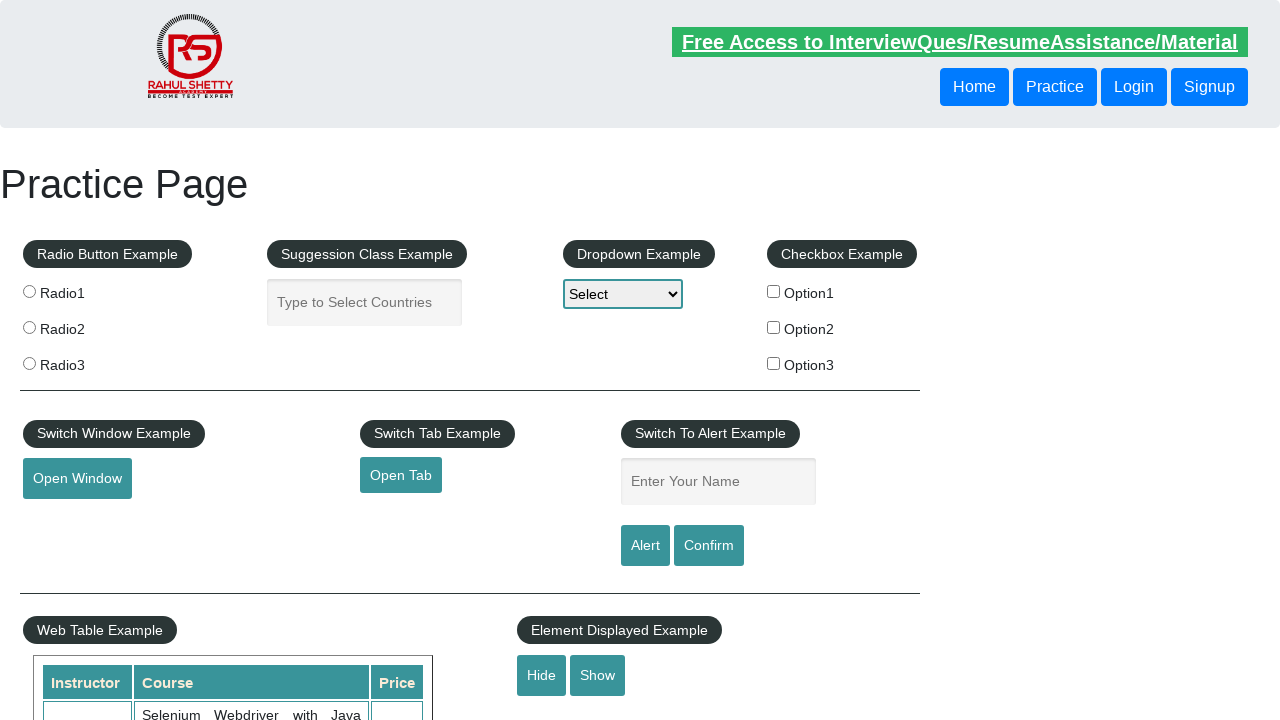

Hovered over mouse hover element to display menu at (83, 361) on #mousehover
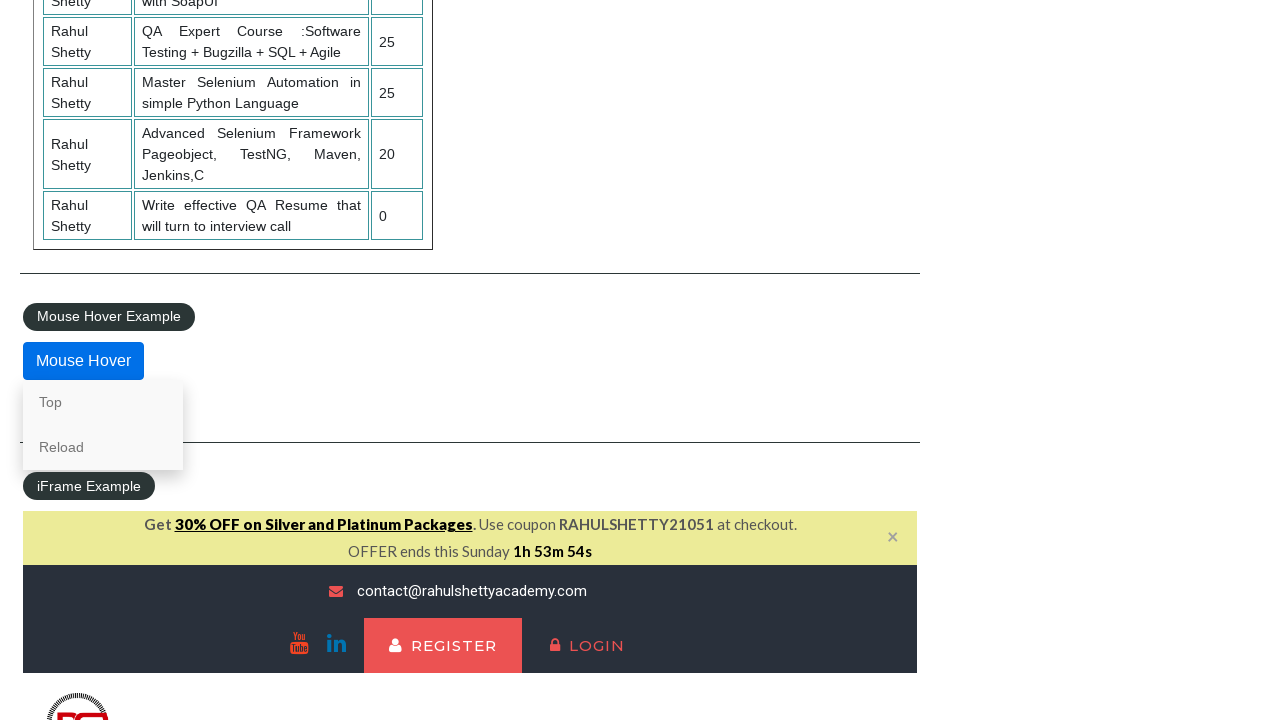

Clicked first option in hover menu at (103, 425) on .mouse-hover-content >> nth=0
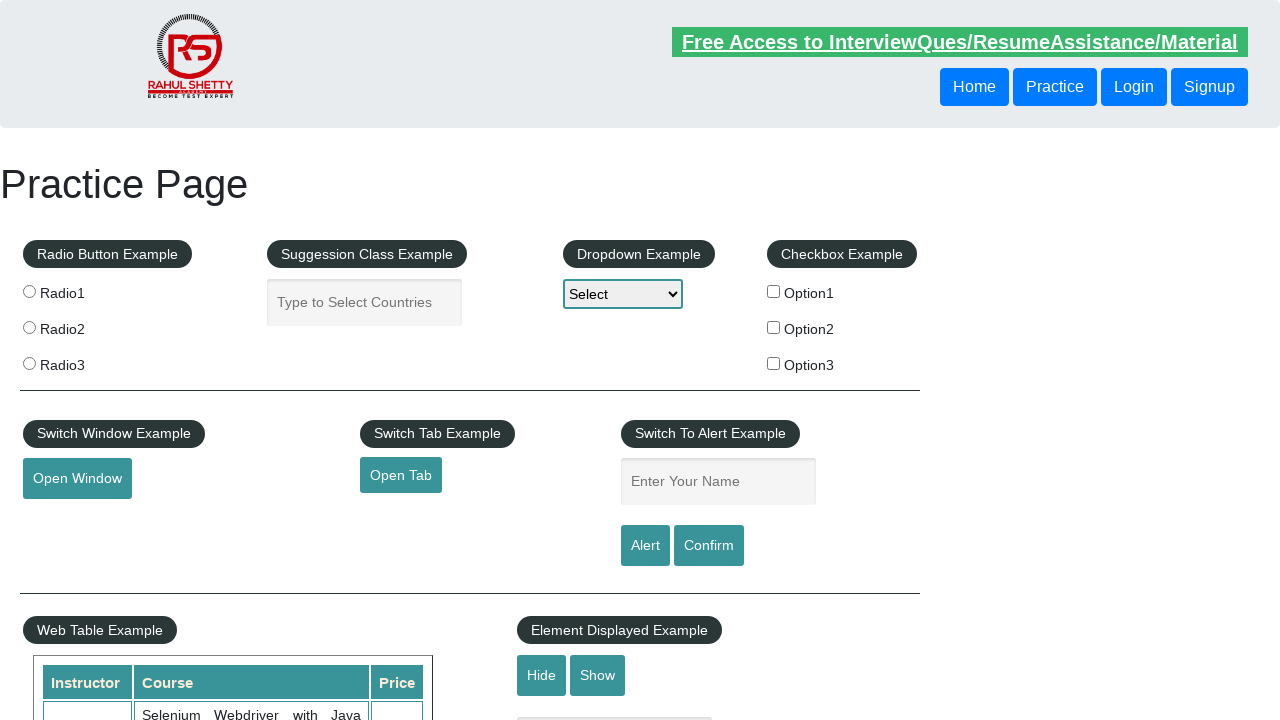

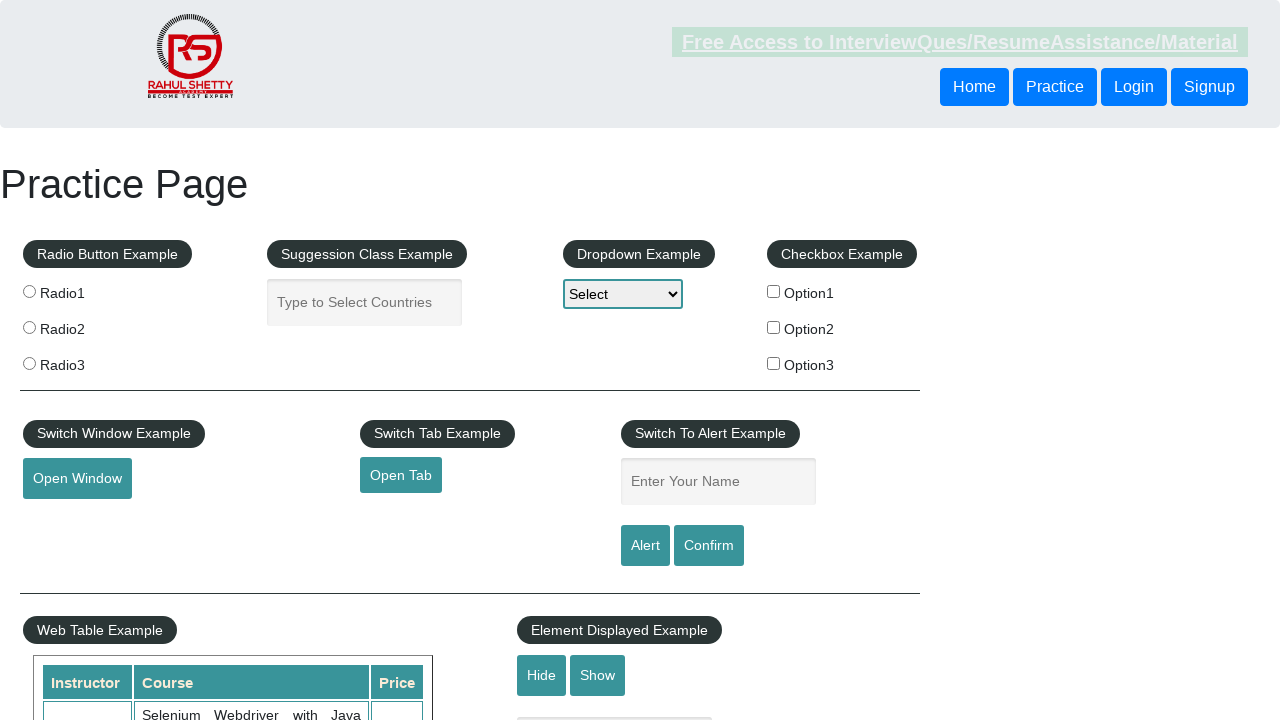